Tests drag and drop functionality on jQueryUI demo page by dragging an element to a target drop zone within an iframe

Starting URL: https://jqueryui.com/droppable/

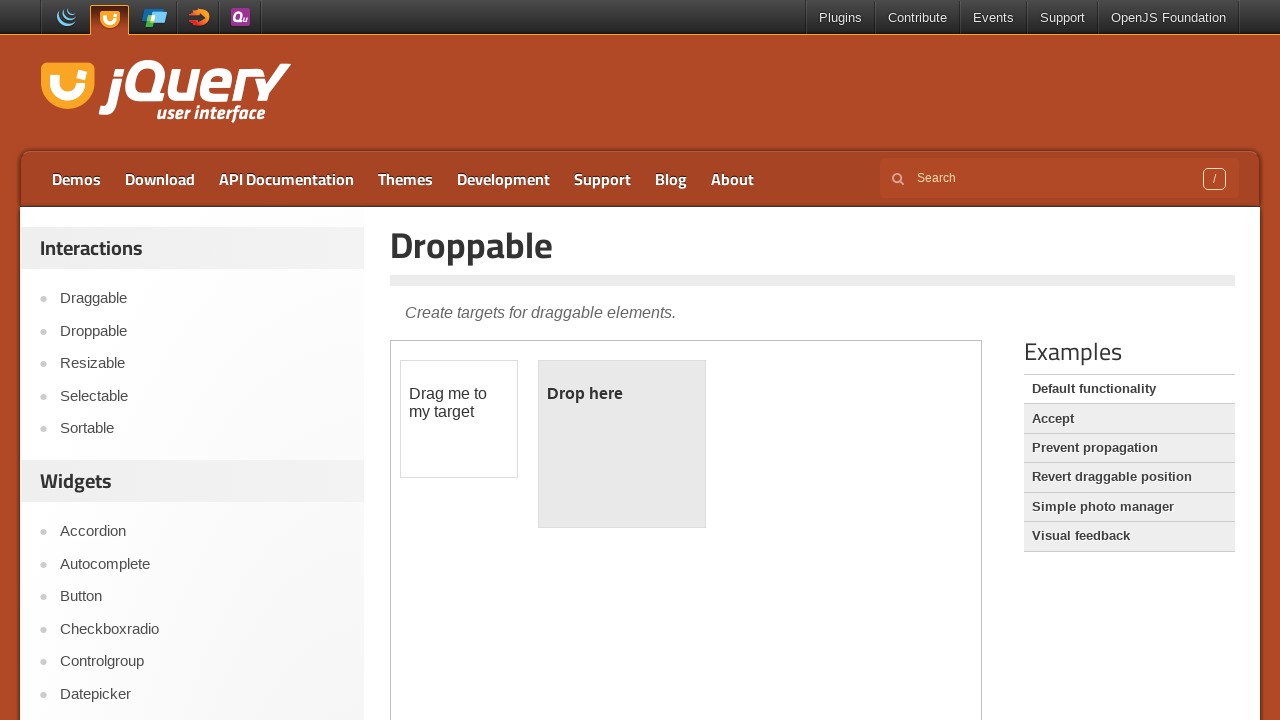

Located demo iframe on jQueryUI droppable page
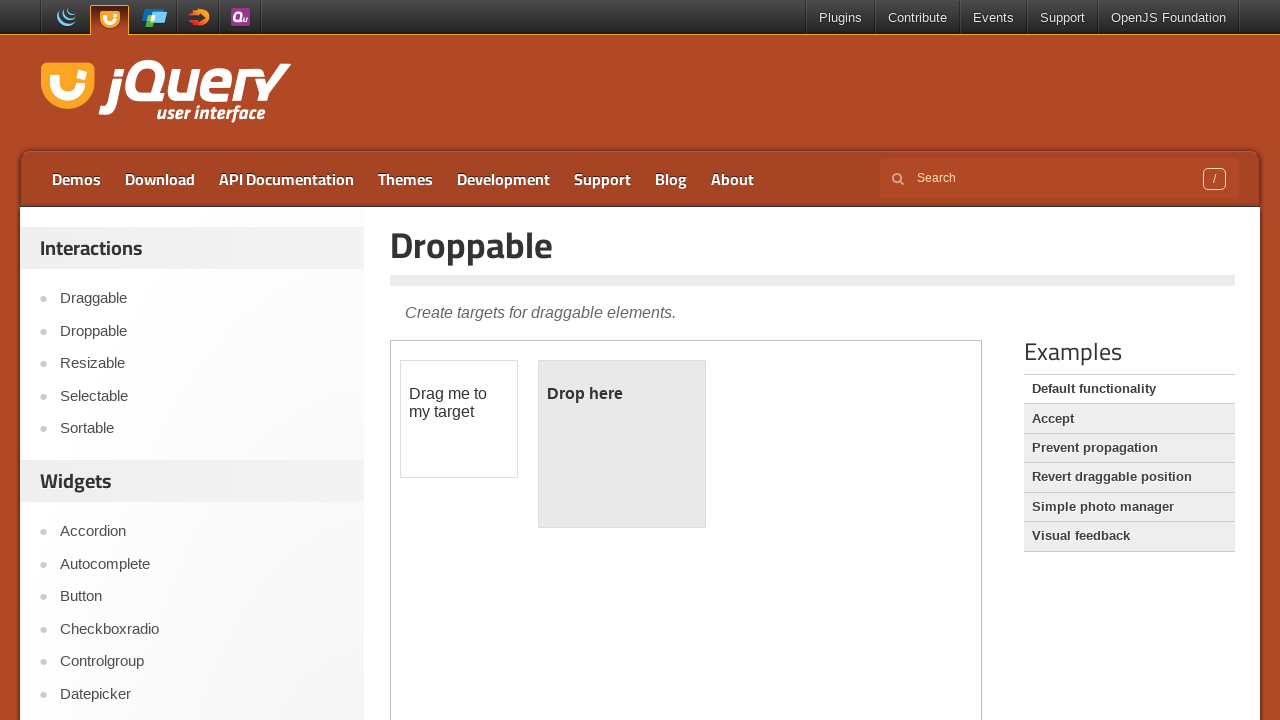

Located draggable element within iframe
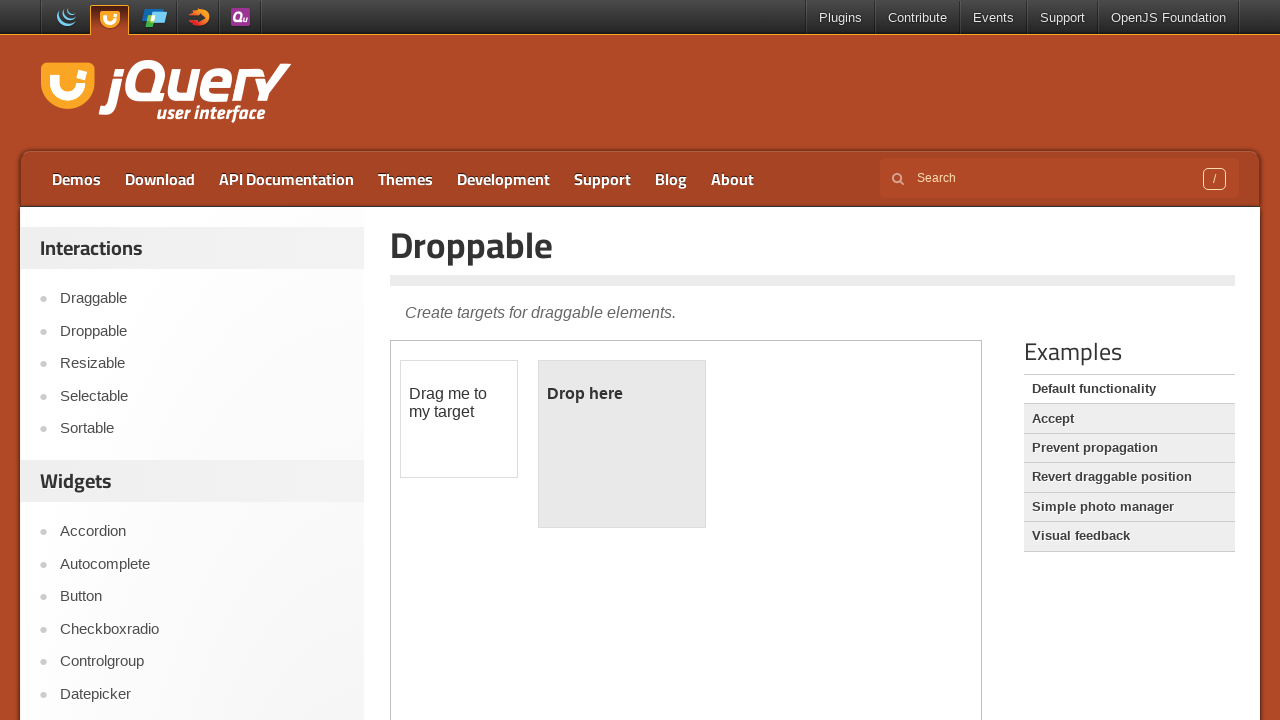

Located droppable target element within iframe
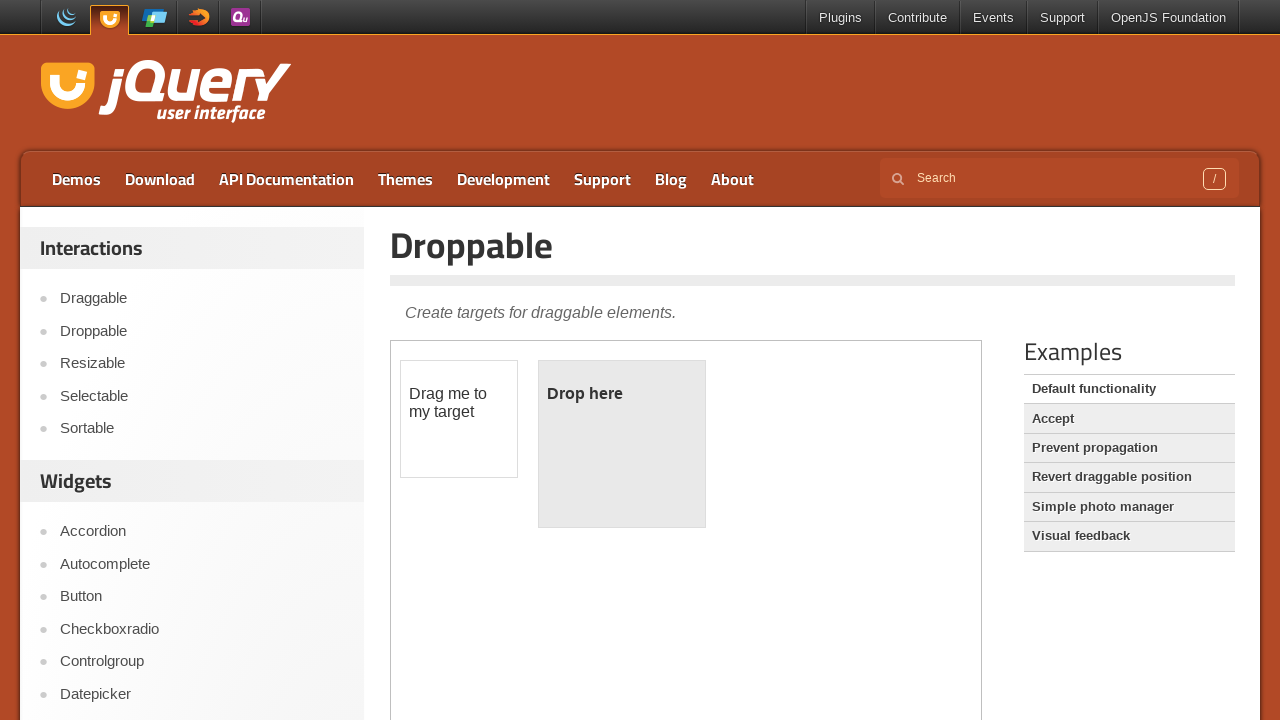

Dragged element to drop zone - drag and drop action completed at (622, 444)
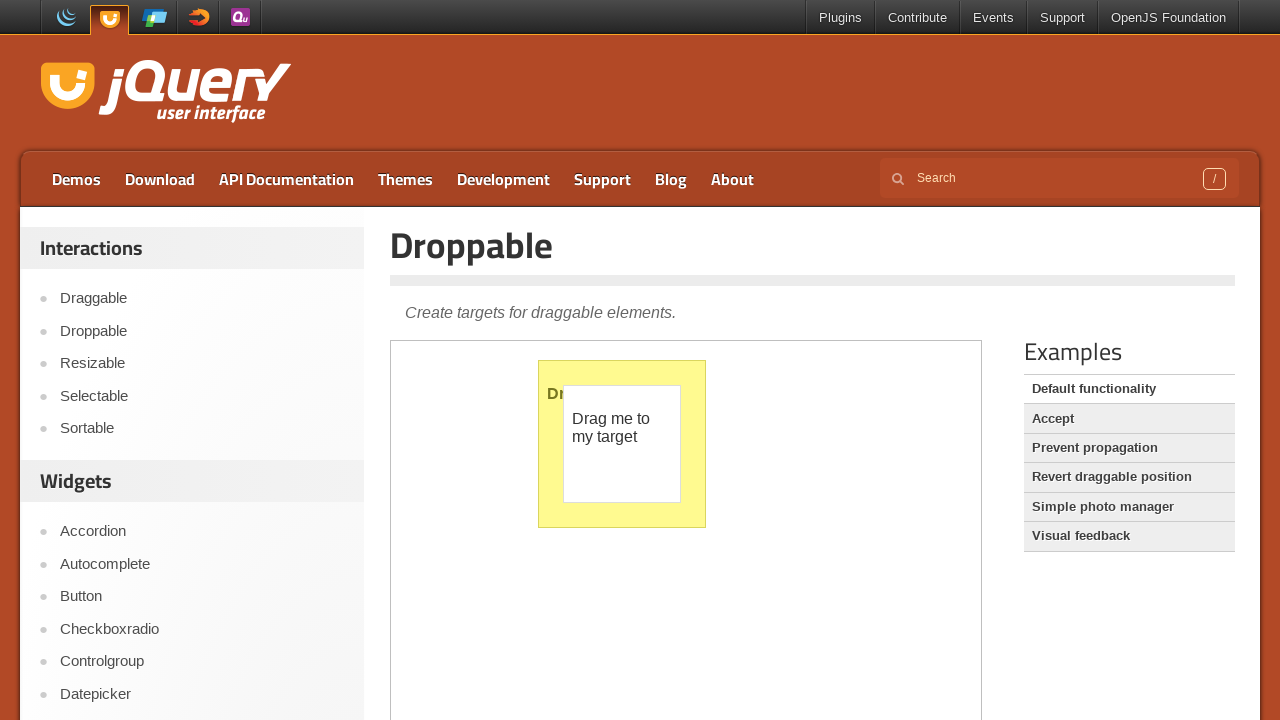

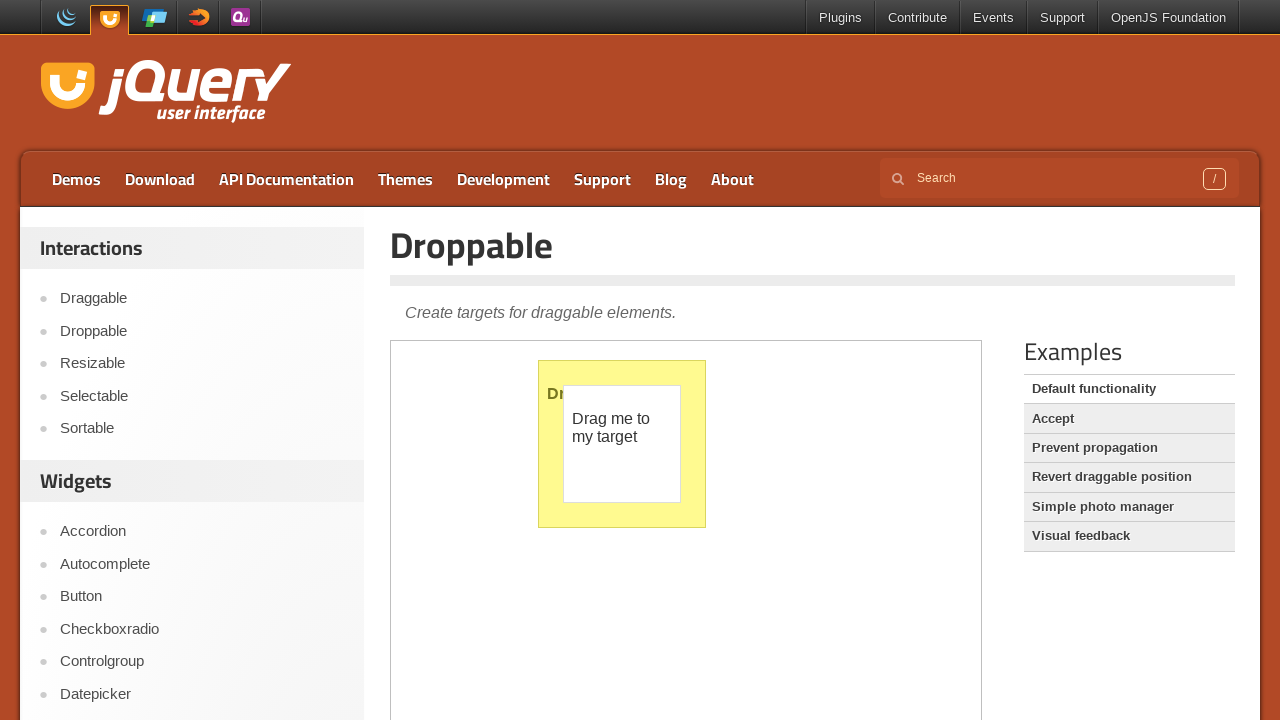